Tests handling a simple JavaScript alert by clicking a button that triggers an alert and accepting it.

Starting URL: https://demoqa.com/alerts

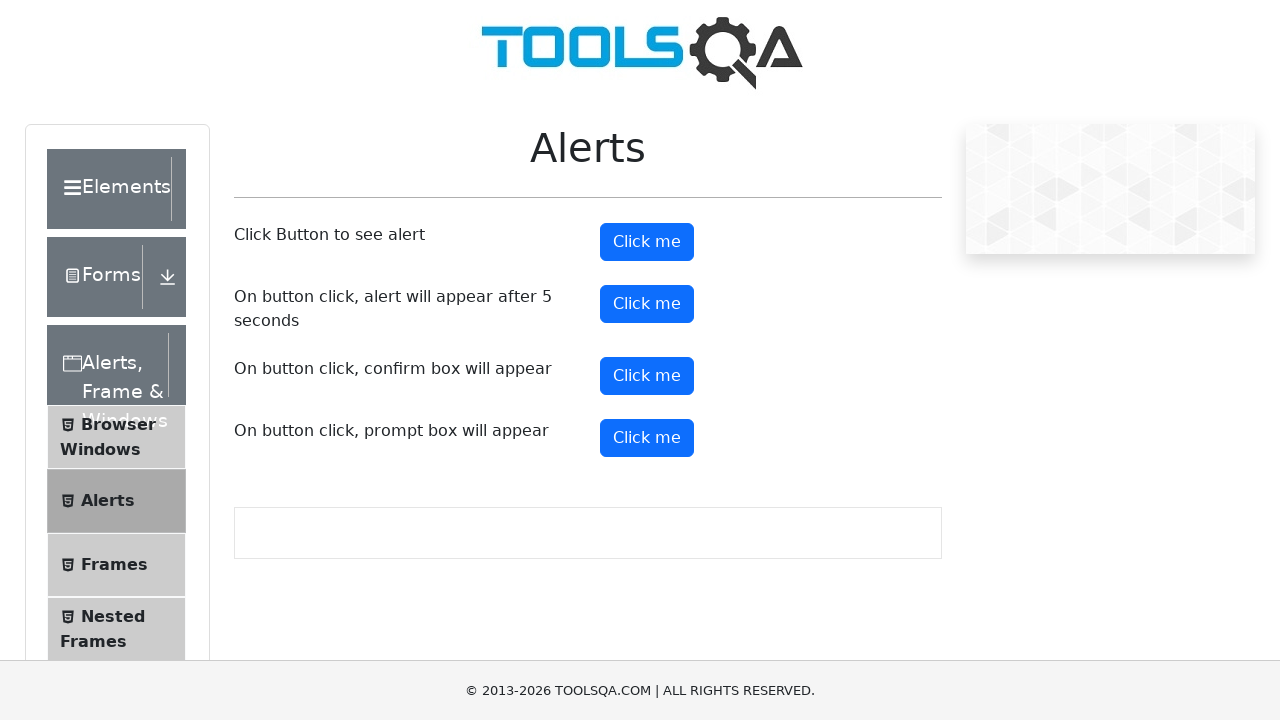

Clicked alert button to trigger JavaScript alert at (647, 242) on #alertButton
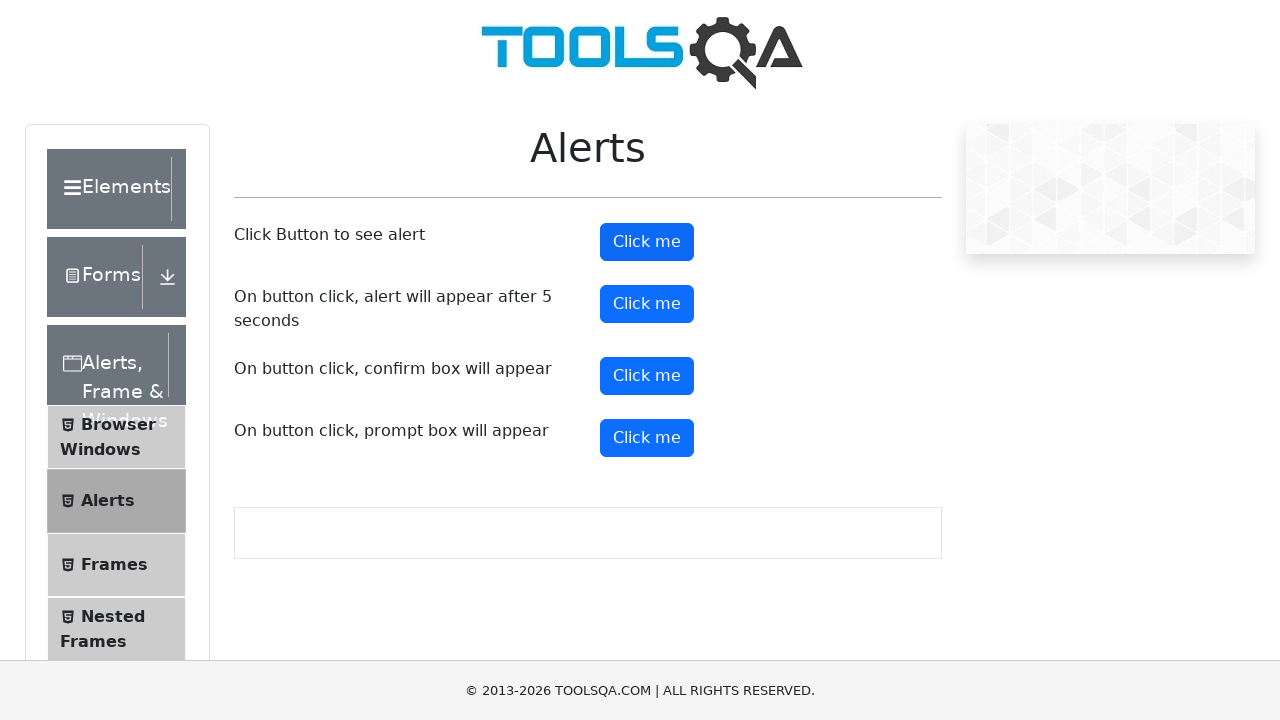

Set up dialog handler to accept alerts
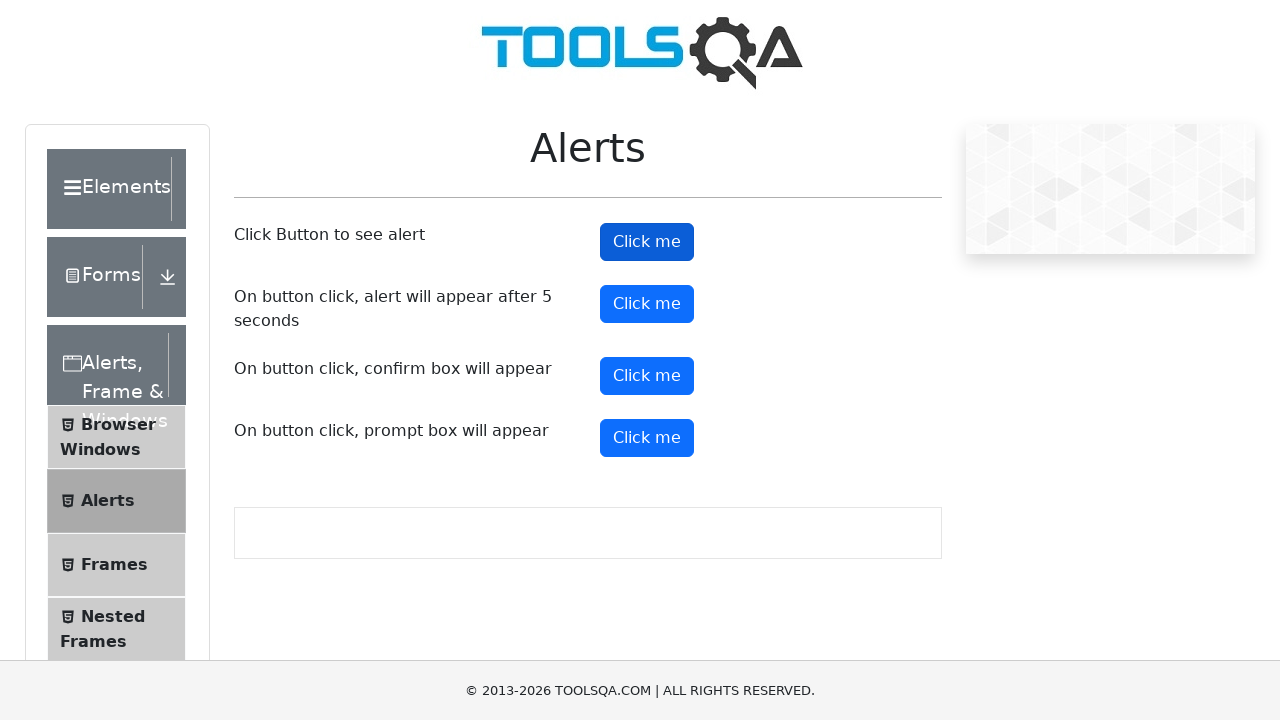

Clicked alert button again to trigger alert with handler active at (647, 242) on #alertButton
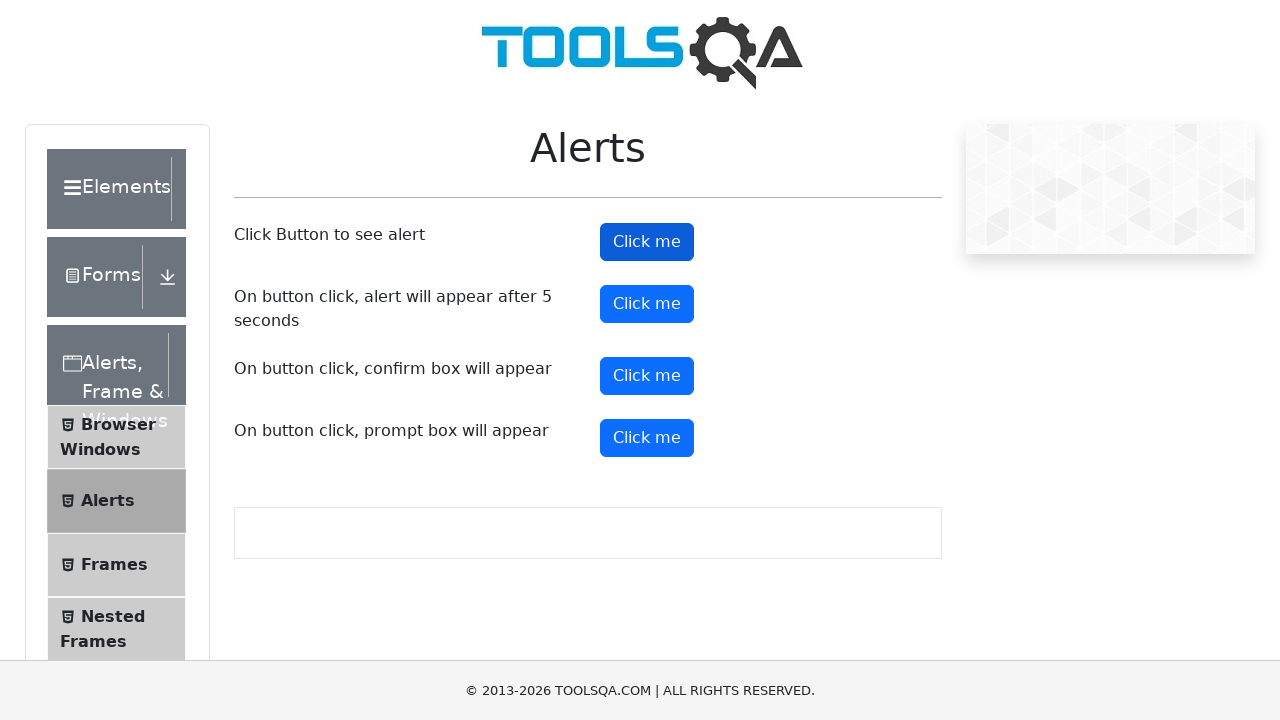

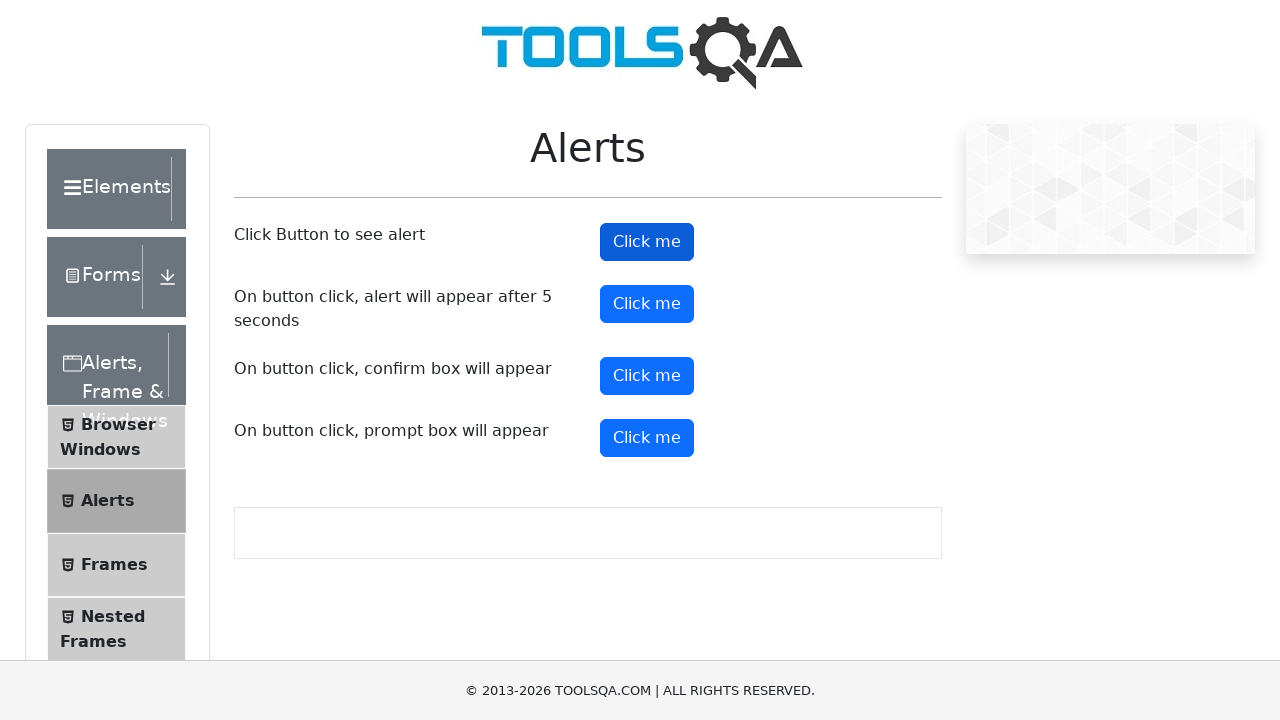